Tests Add/Remove Elements functionality by clicking the Add Element button, verifying a Delete button appears, clicking Delete, and verifying the button is removed.

Starting URL: http://the-internet.herokuapp.com/

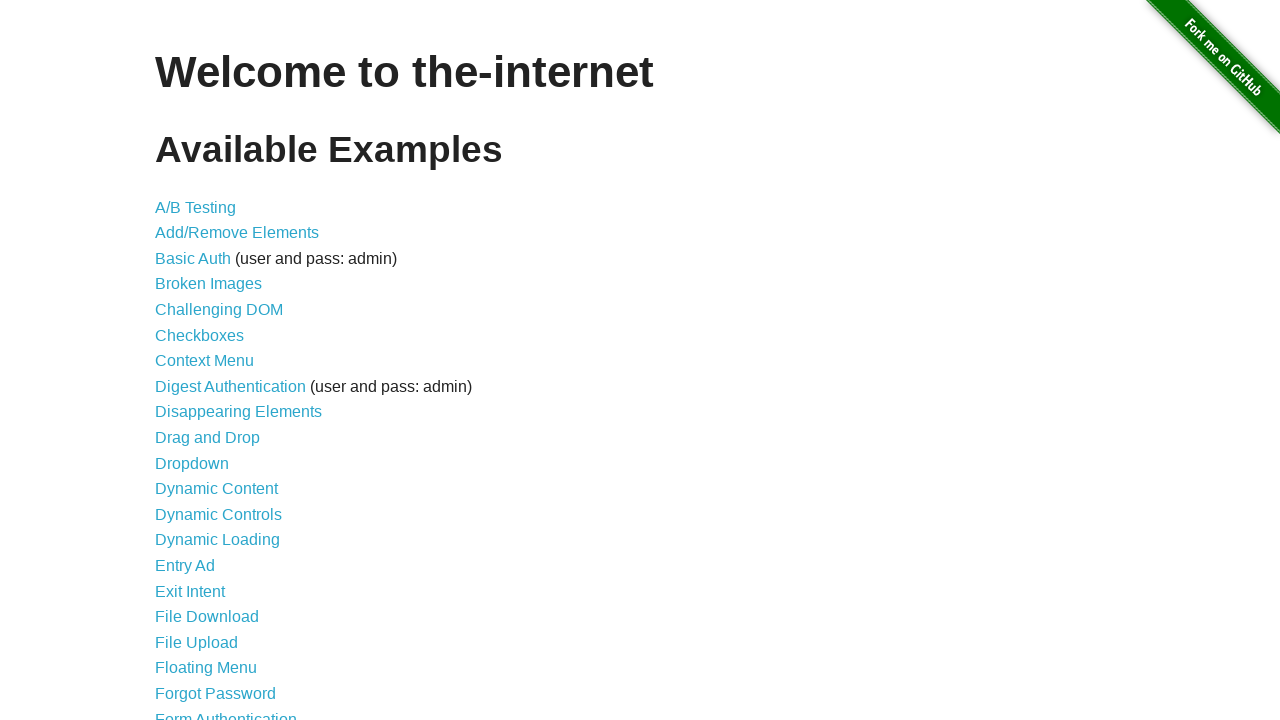

Clicked on Add/Remove Elements link at (237, 233) on text=Add/Remove Elements
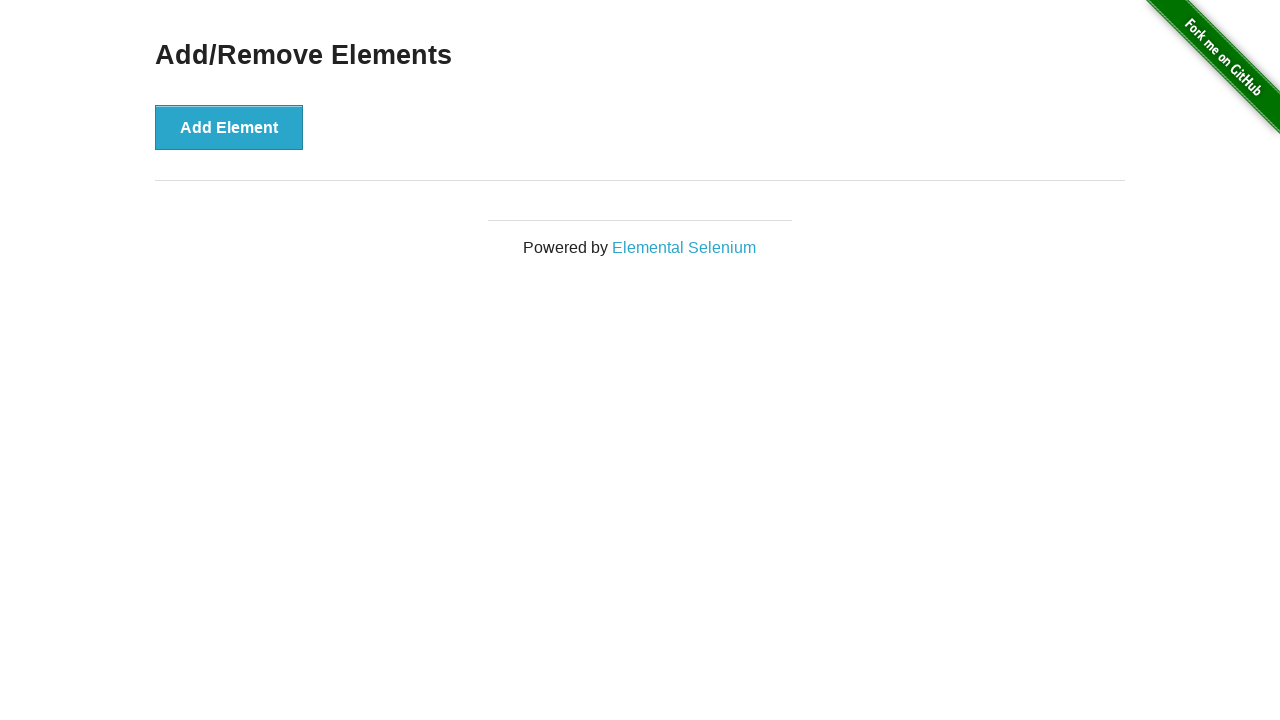

Clicked the Add Element button at (229, 127) on div.example > button
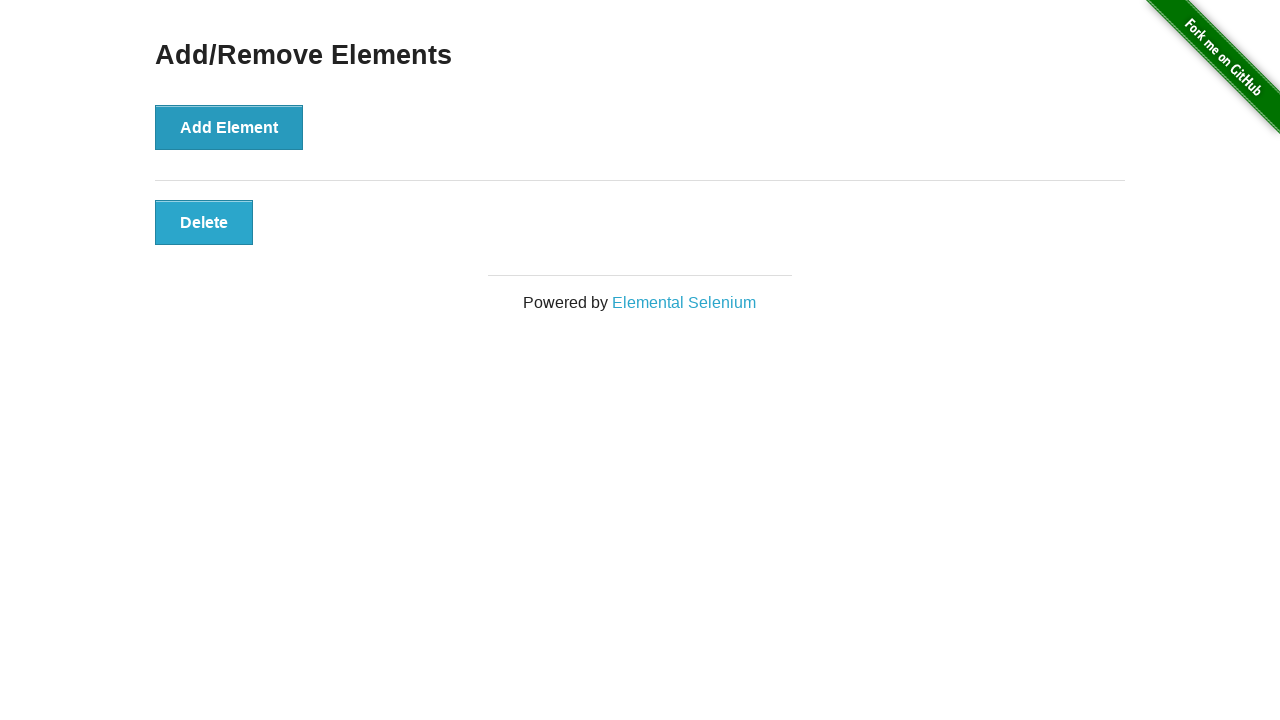

Located the Delete button
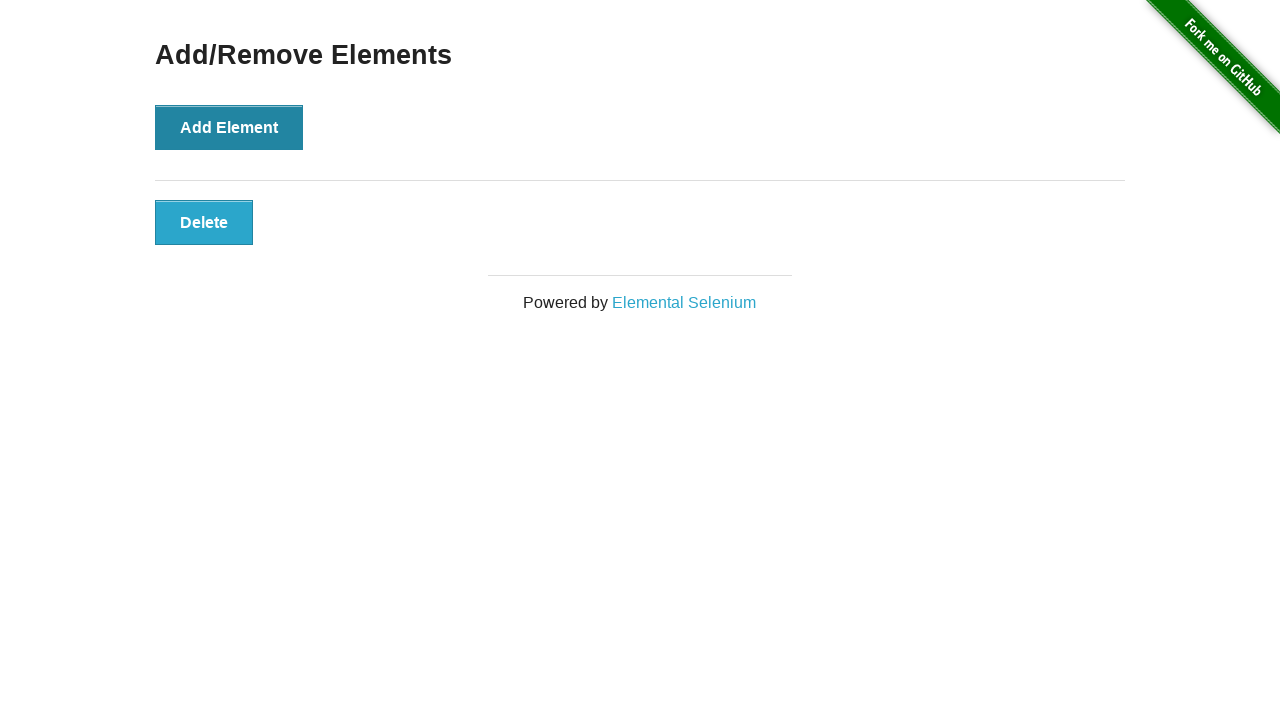

Verified Delete button is visible
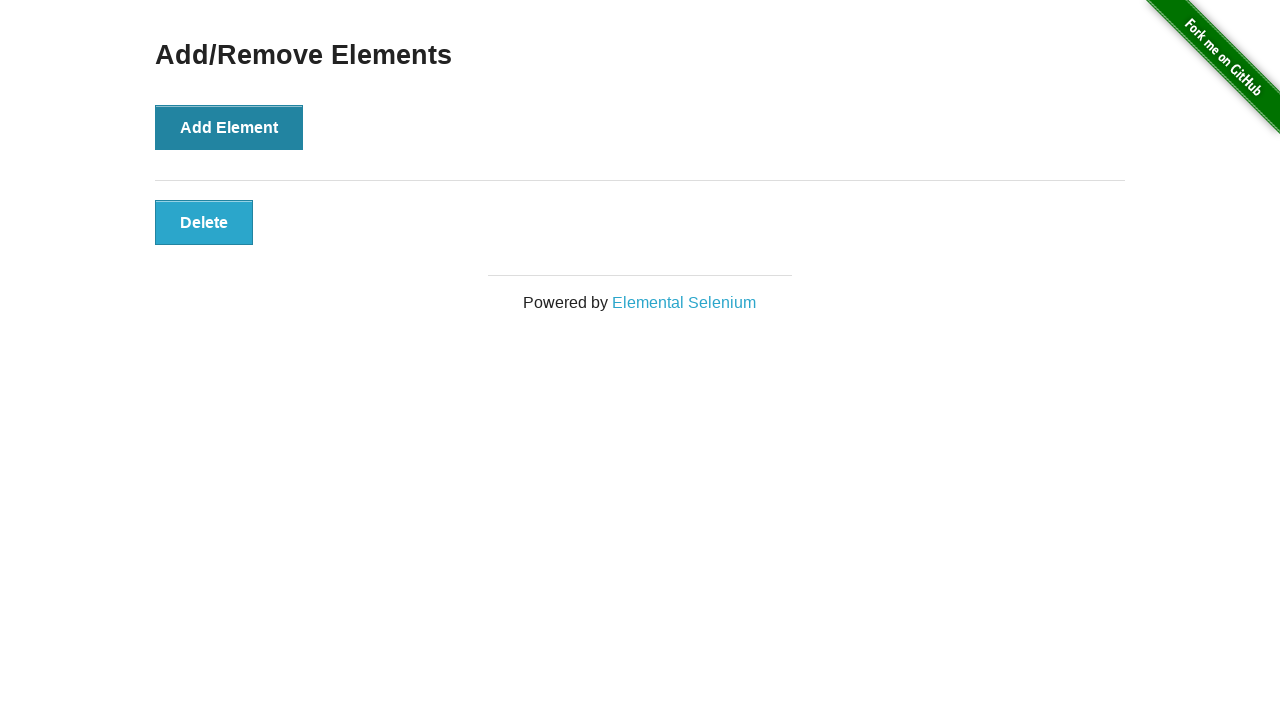

Clicked the Delete button at (204, 222) on div#elements > button
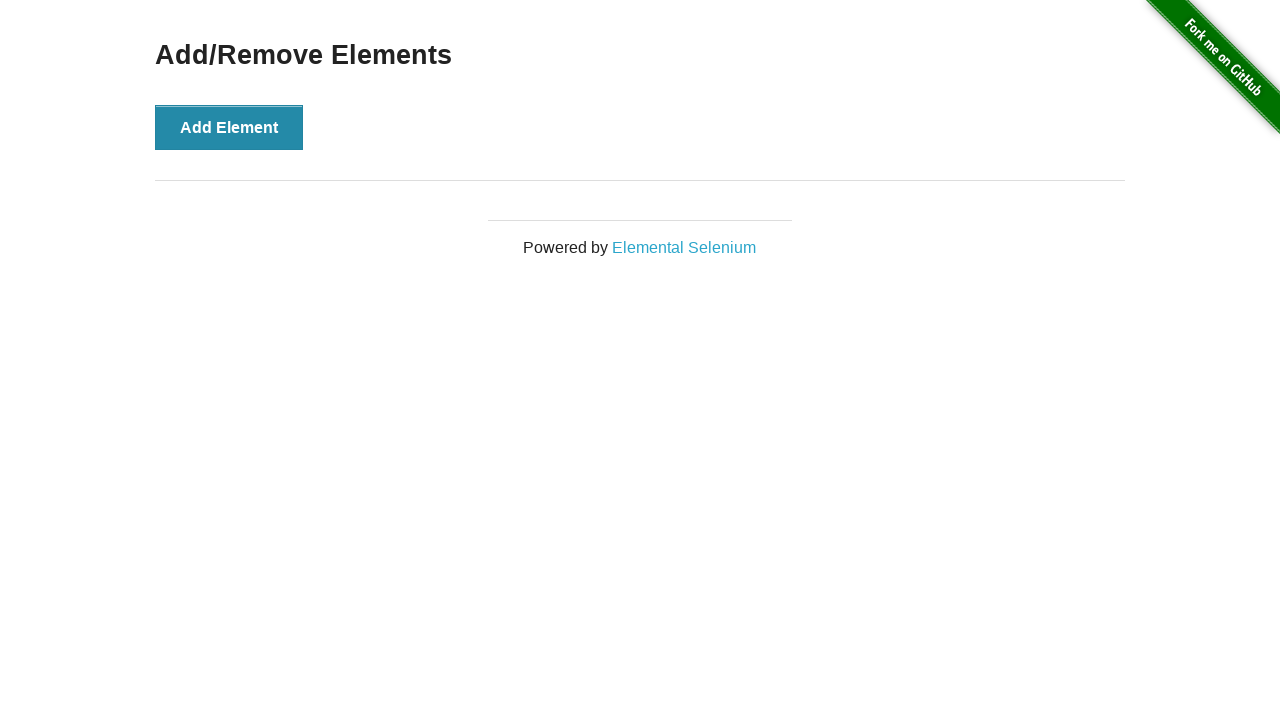

Verified Delete button is no longer present
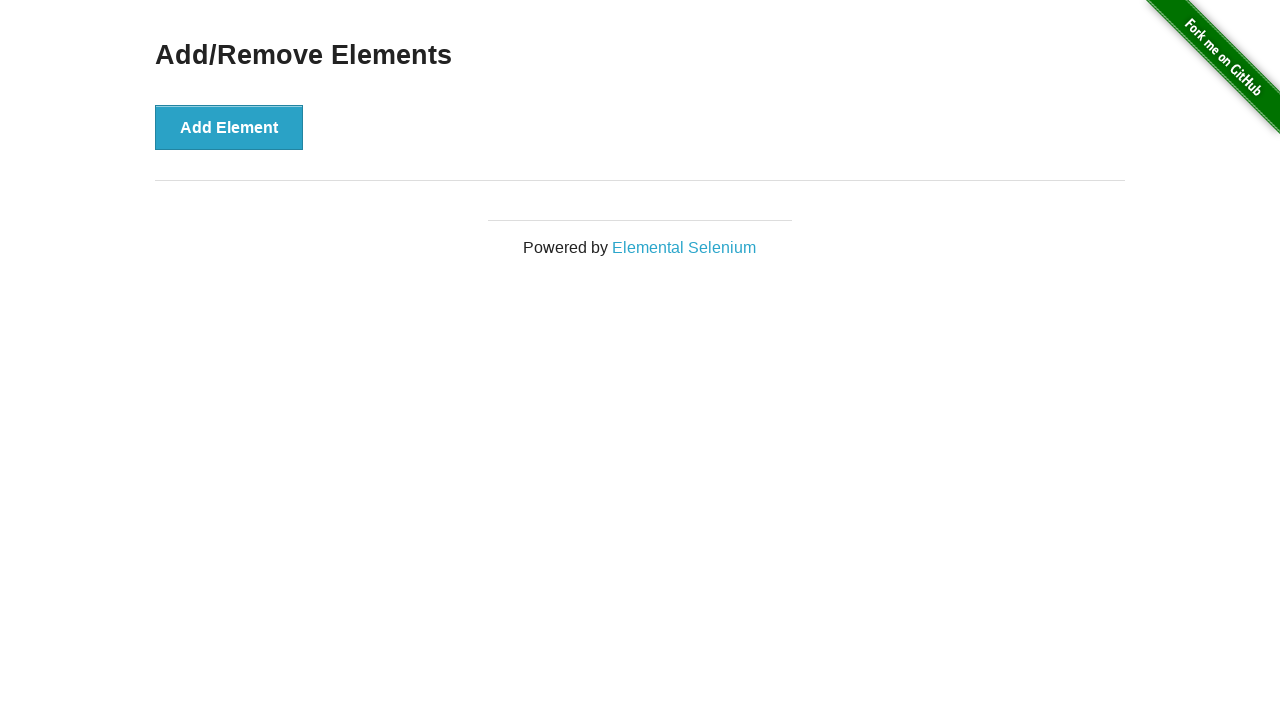

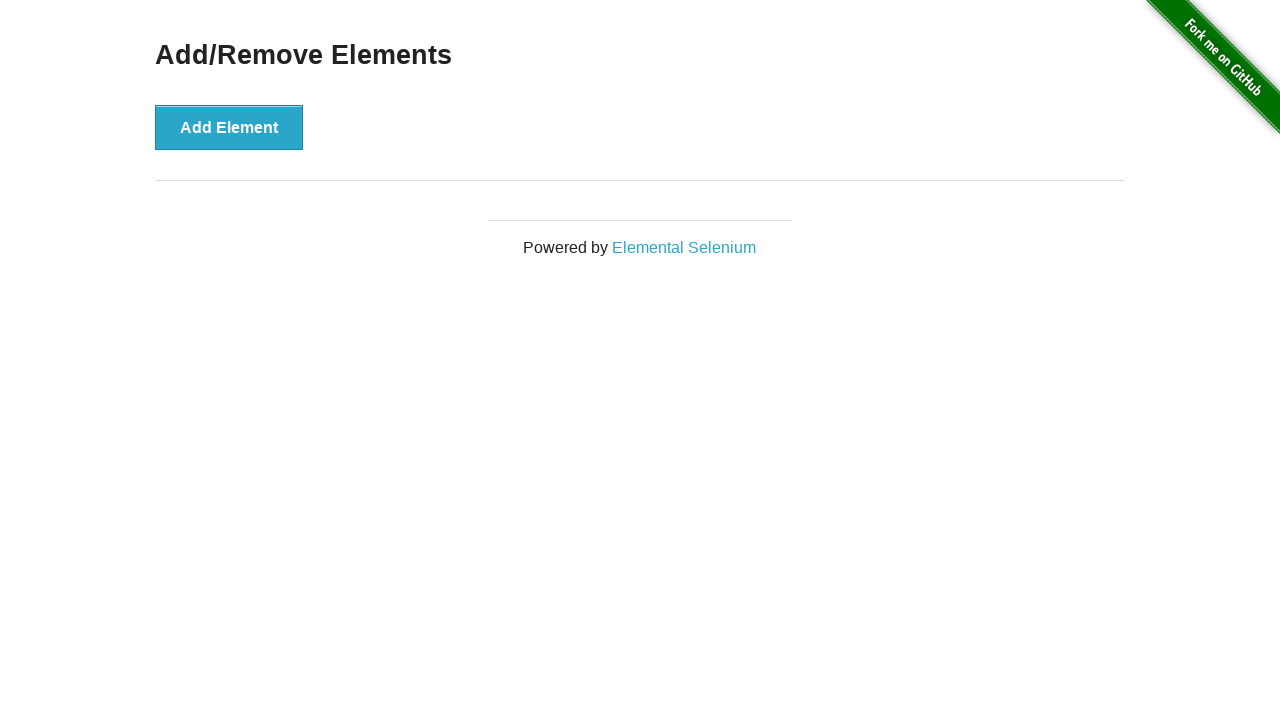